Tests password minimum length validation by entering a password less than 8 characters

Starting URL: https://project-hive-psi.vercel.app/auth/signup

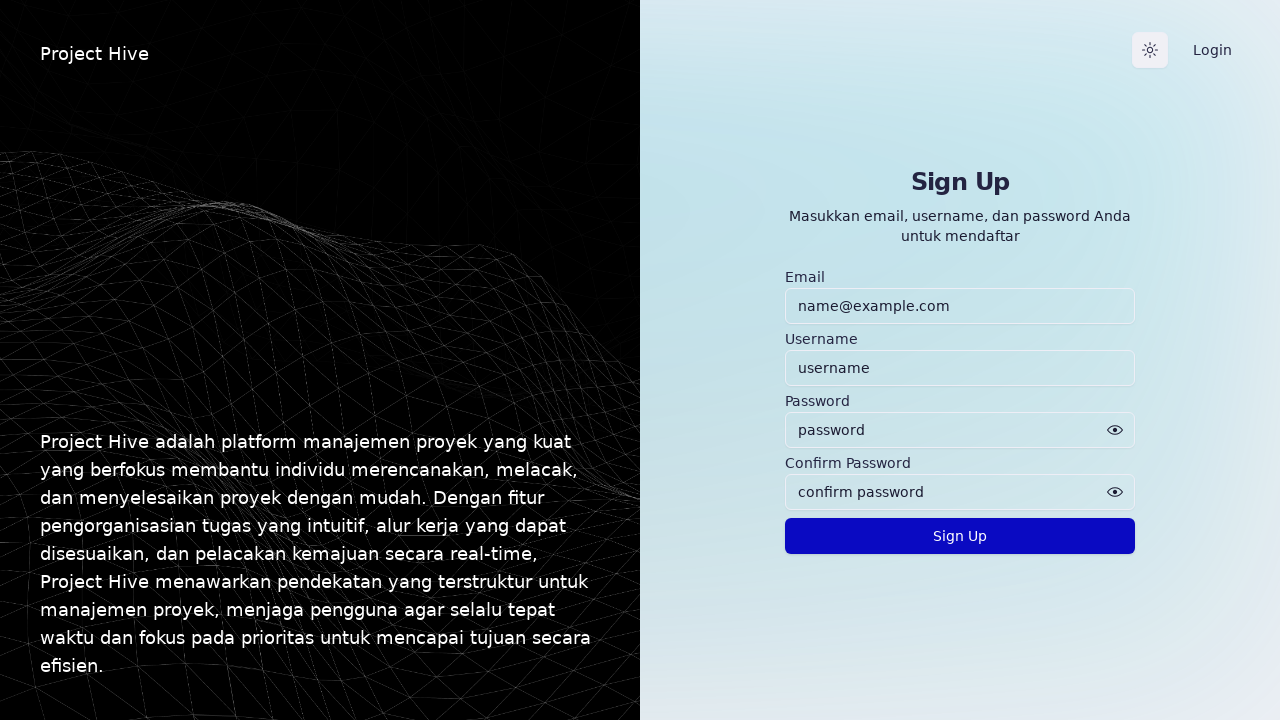

Clicked email input field at (960, 306) on internal:attr=[placeholder="name@example.com"i]
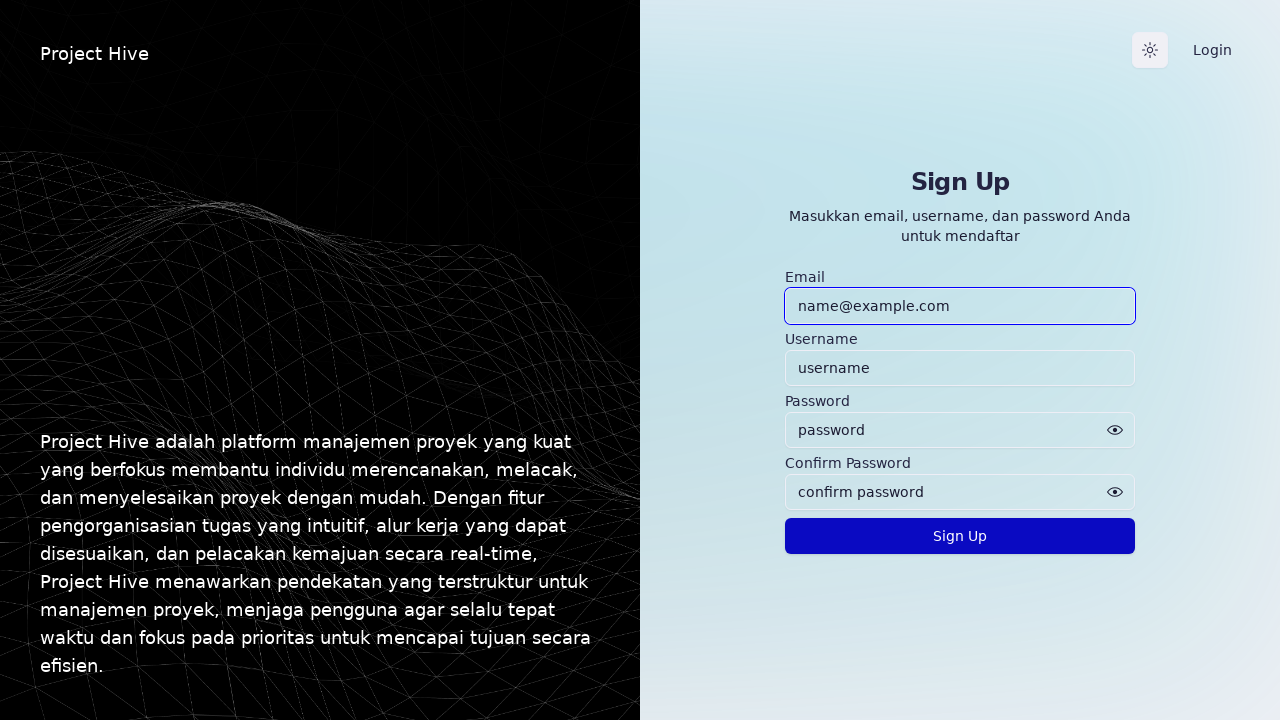

Filled email field with 'testdev43@gmail.com' on internal:attr=[placeholder="name@example.com"i]
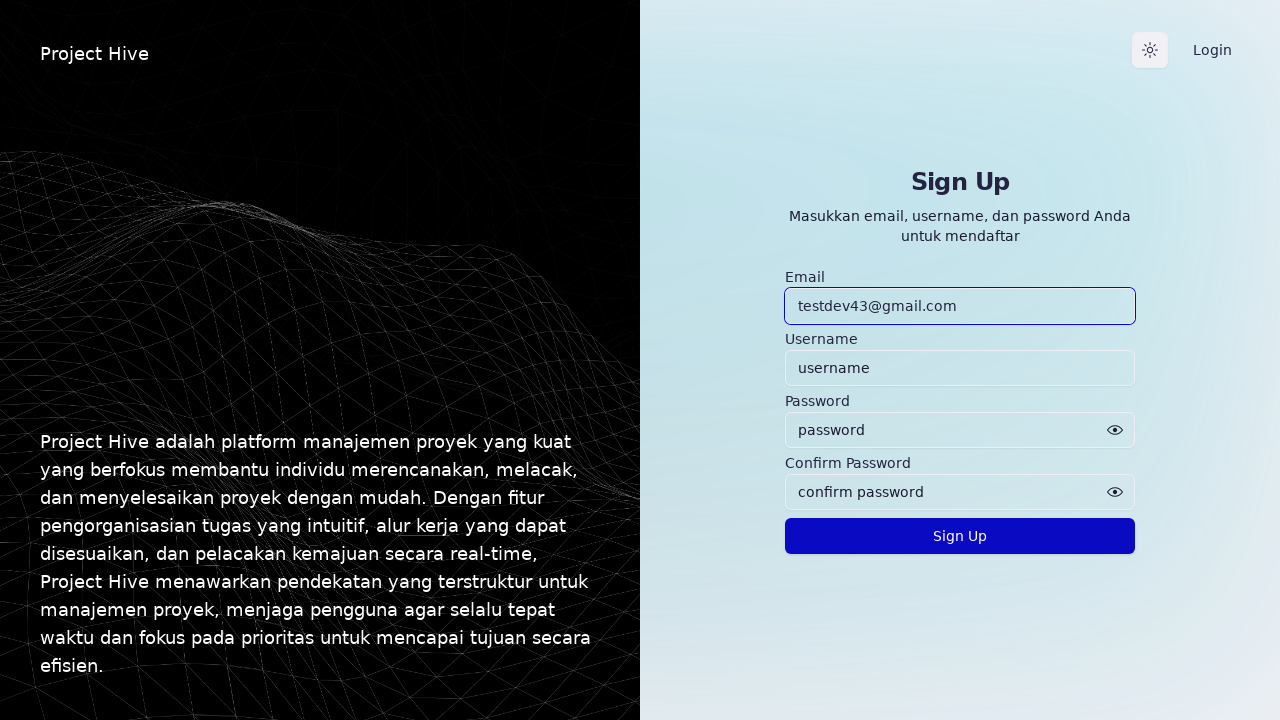

Clicked username input field at (960, 368) on internal:attr=[placeholder="username"i]
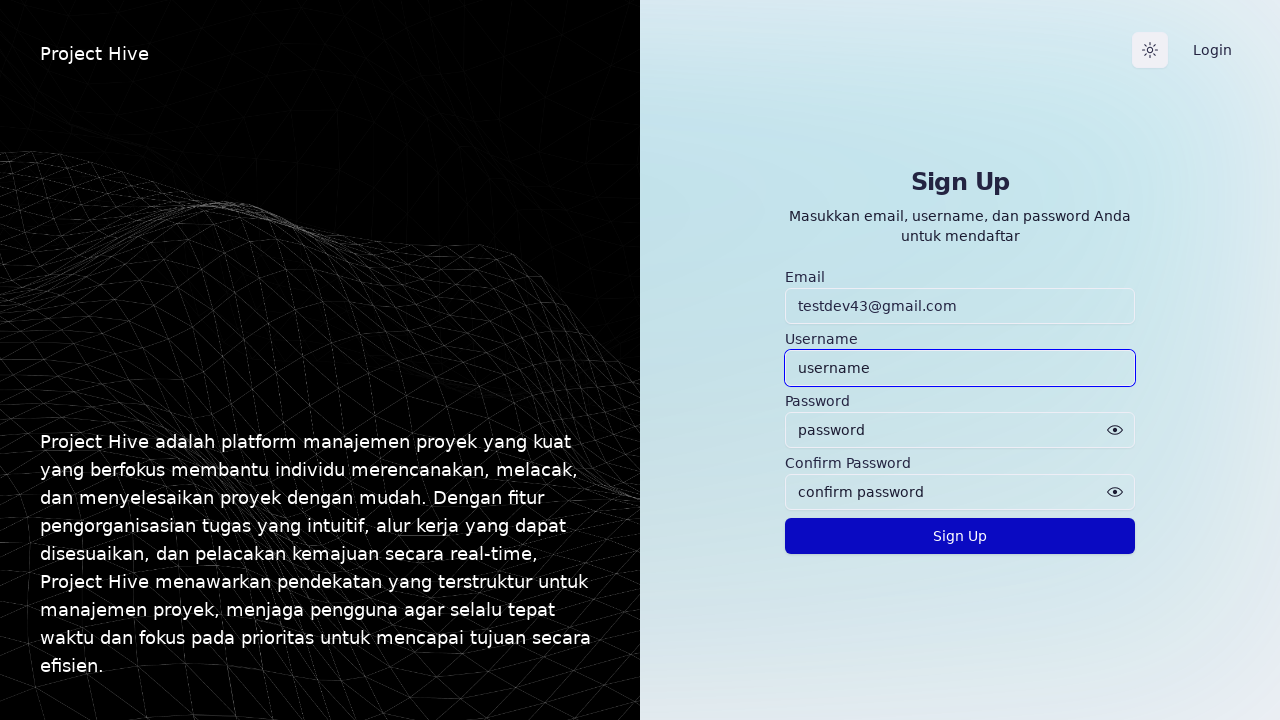

Filled username field with 'testuser' on internal:attr=[placeholder="username"i]
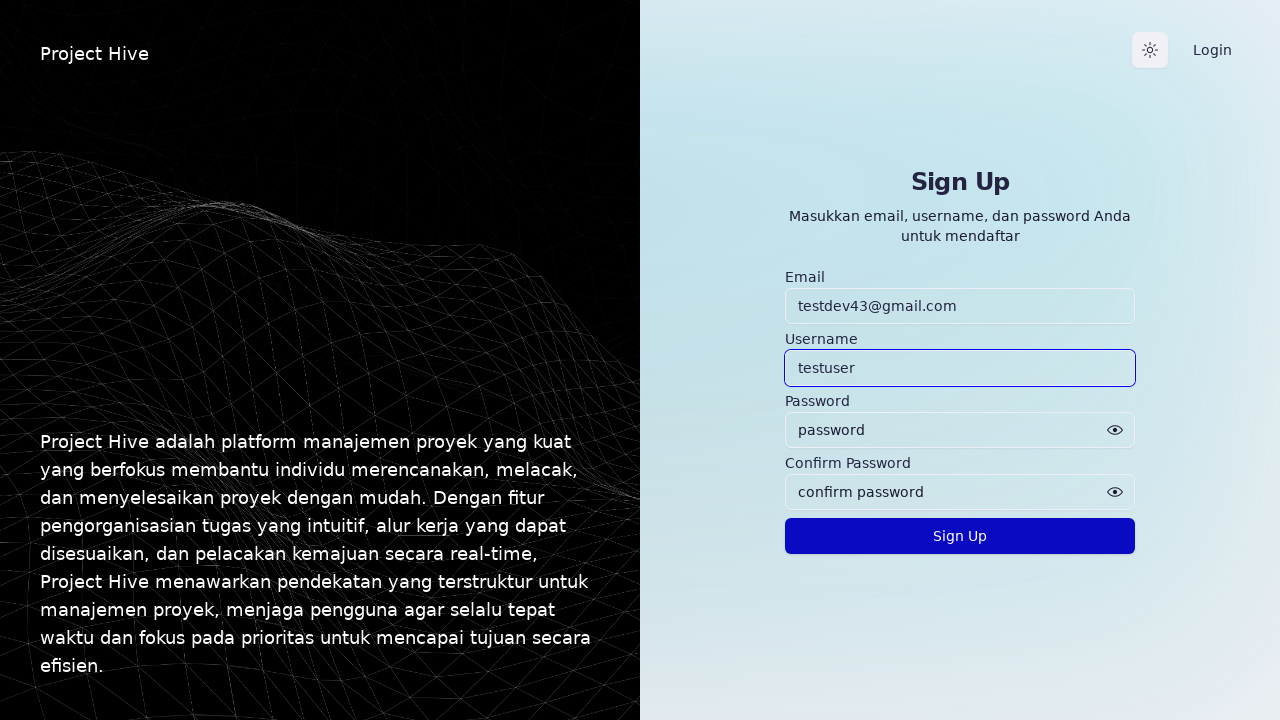

Clicked password input field at (960, 430) on internal:attr=[placeholder="password"s]
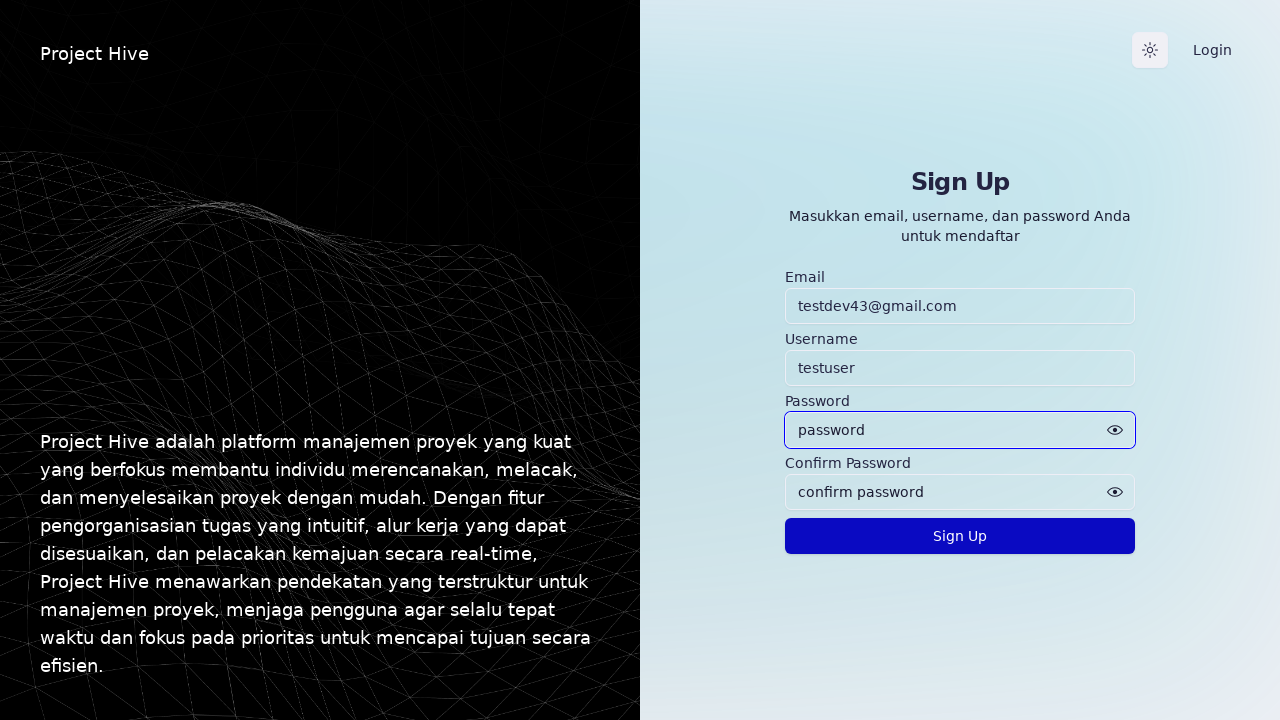

Filled password field with '12345' (less than 8 characters) on internal:attr=[placeholder="password"s]
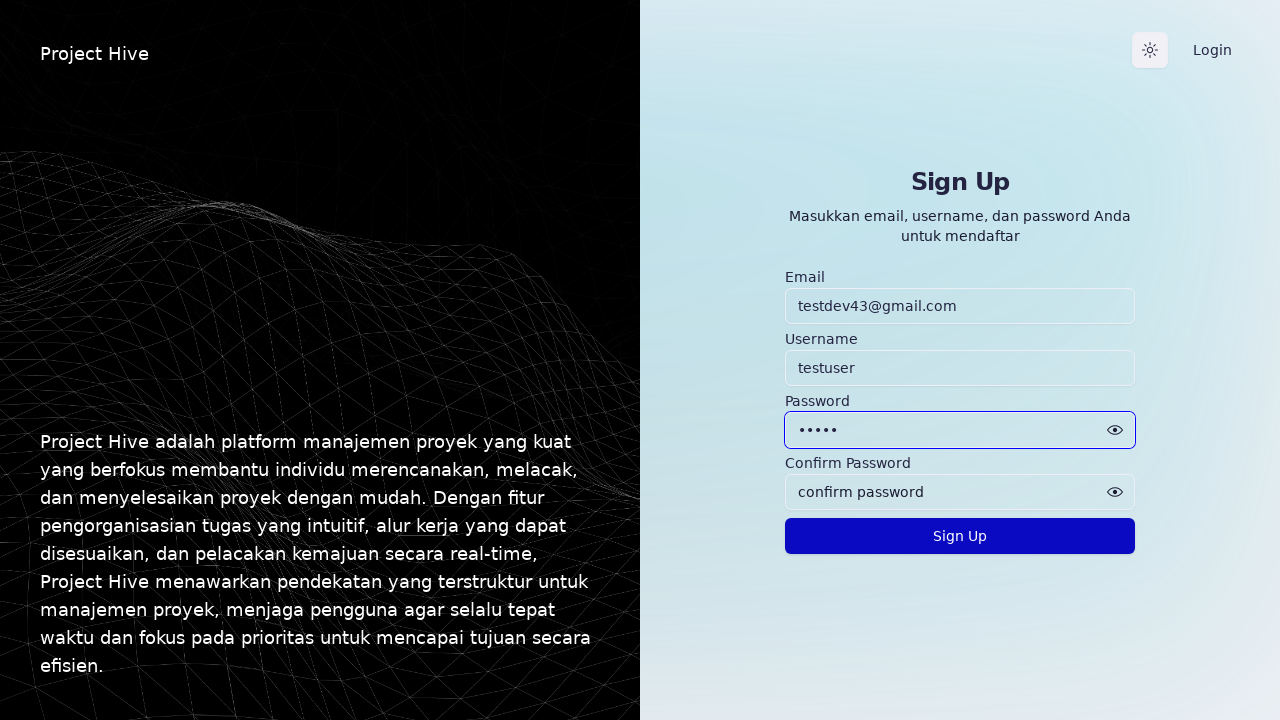

Clicked confirm password input field at (960, 492) on internal:attr=[placeholder="confirm password"i]
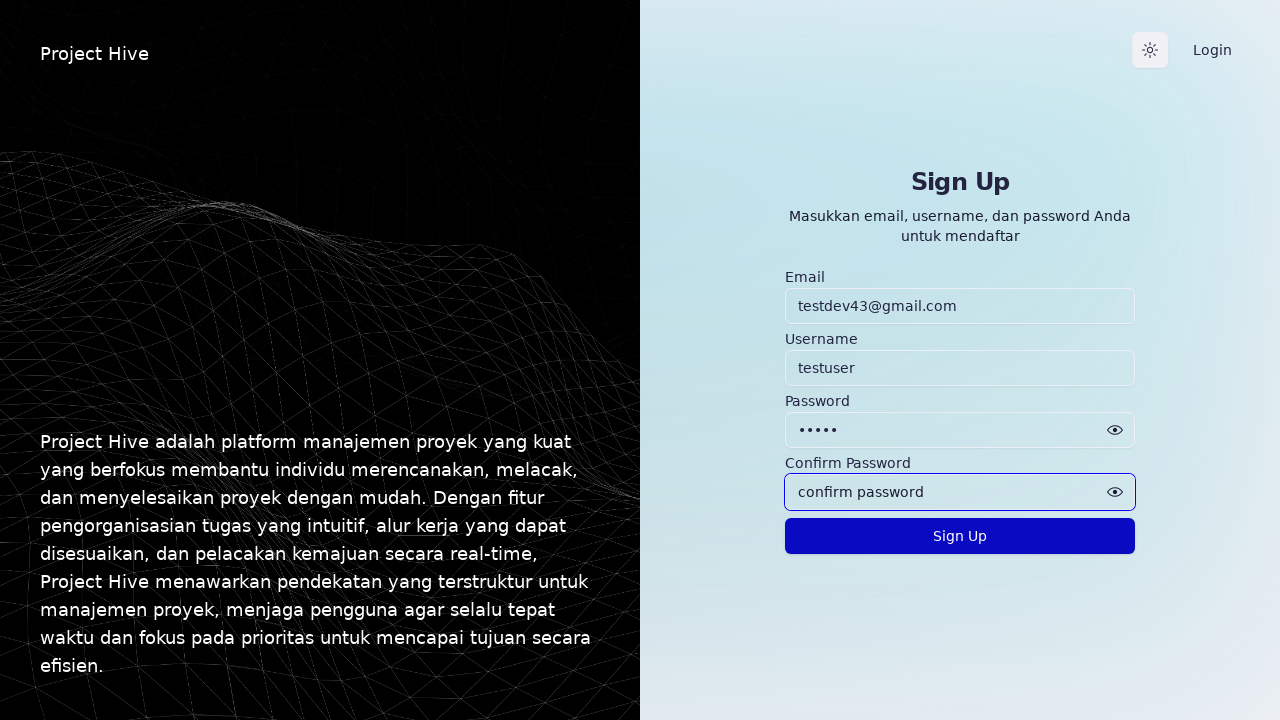

Filled confirm password field with '12345' on internal:attr=[placeholder="confirm password"i]
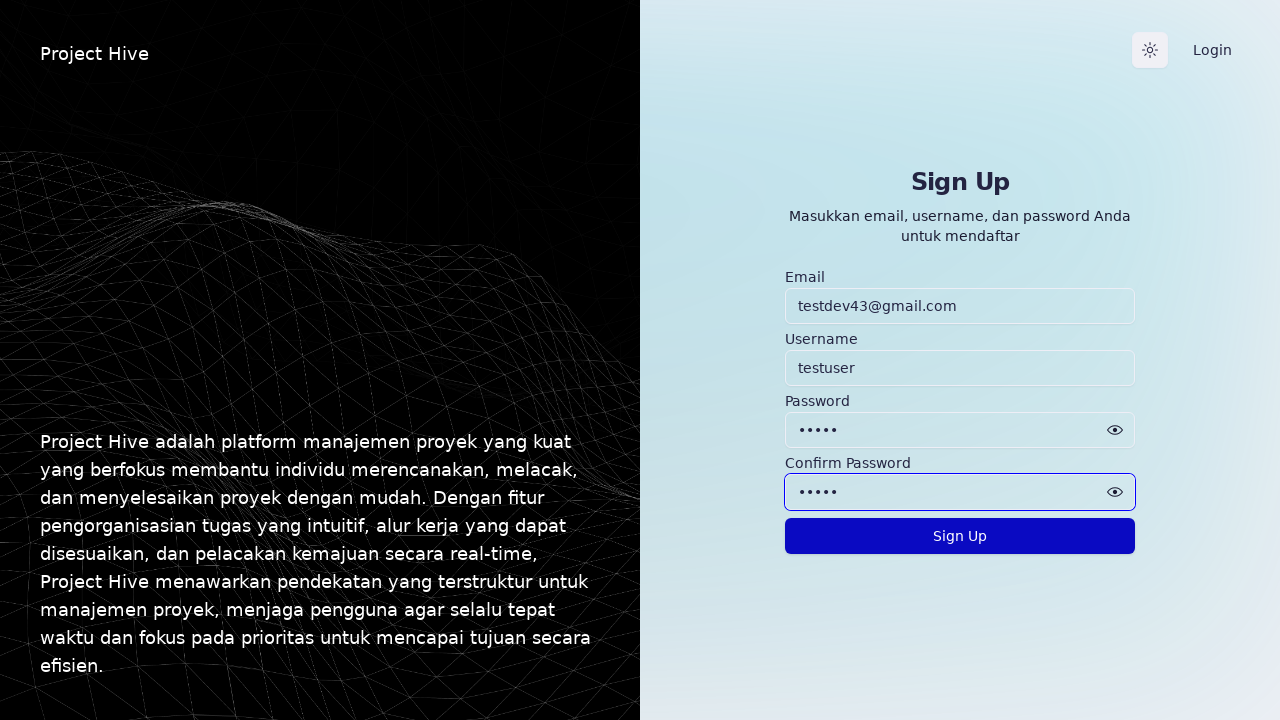

Clicked Sign Up button at (960, 536) on internal:role=button[name="Sign Up"i]
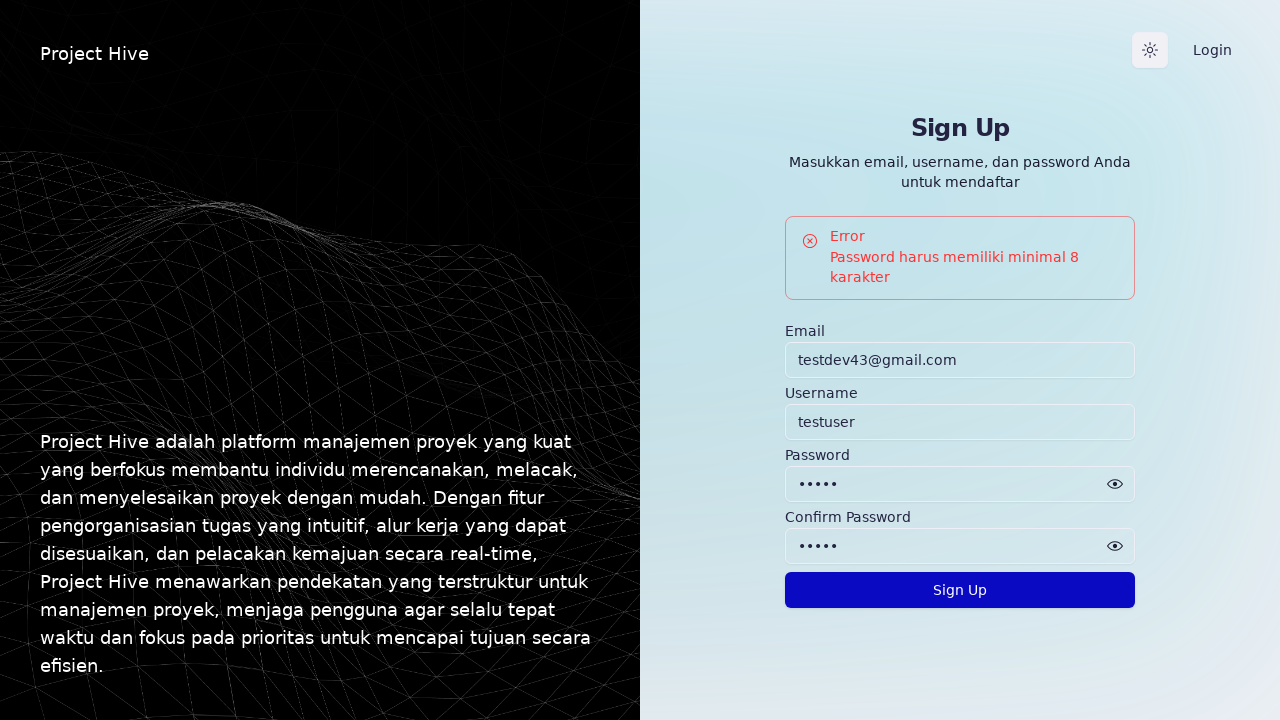

Validated error message appeared: 'Password harus memiliki minimal 8 karakter'
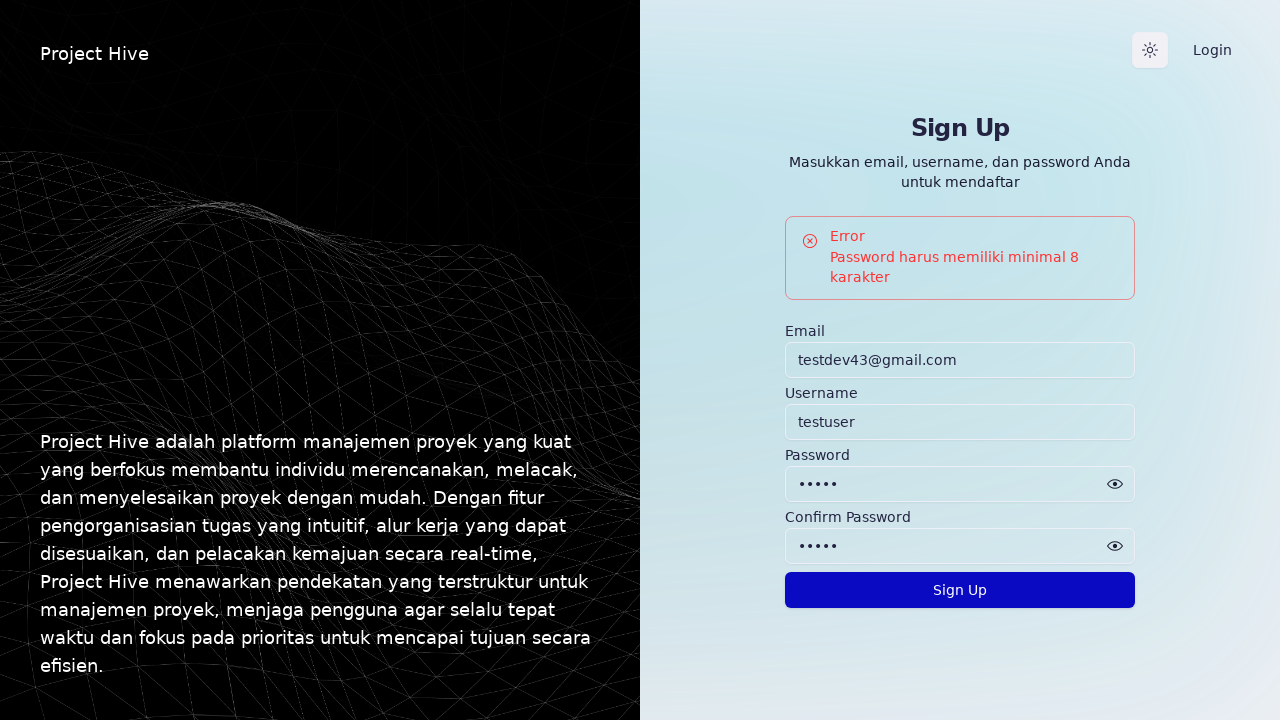

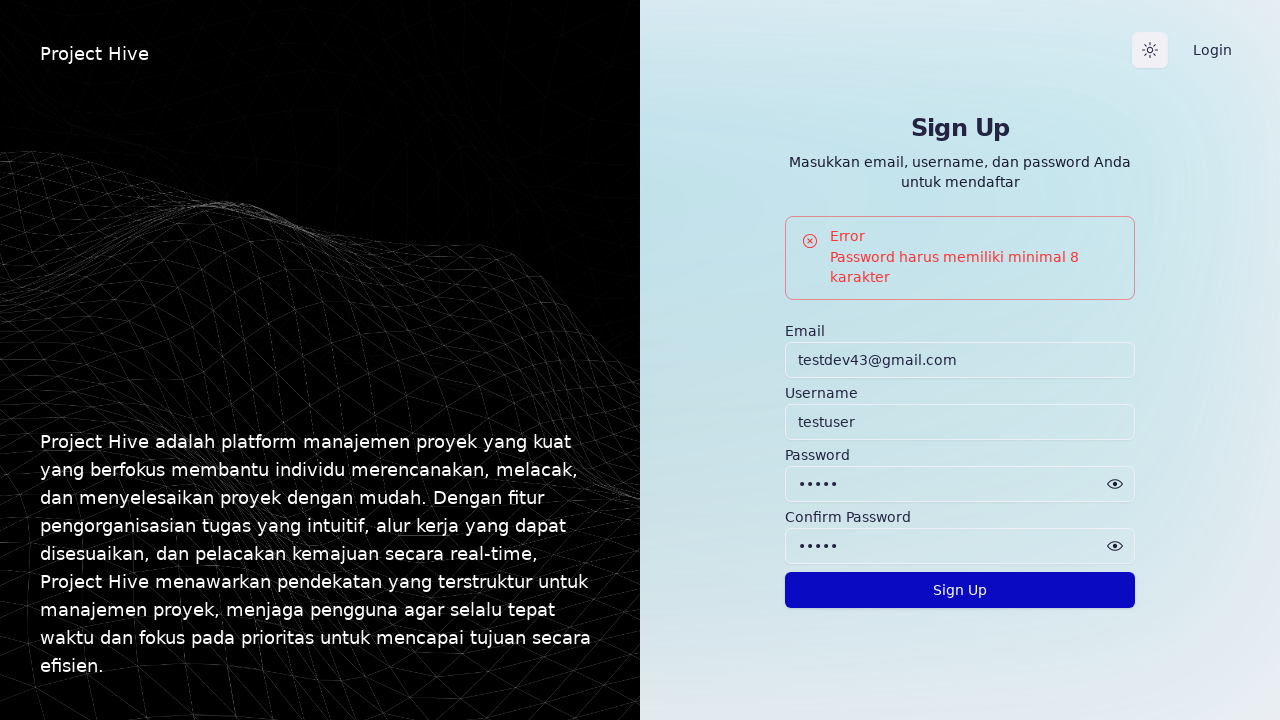